Tests laminate flooring calculator with different room and laminate dimensions using diagonal laying direction

Starting URL: https://masterskayapola.ru/kalkulyator/laminata.html

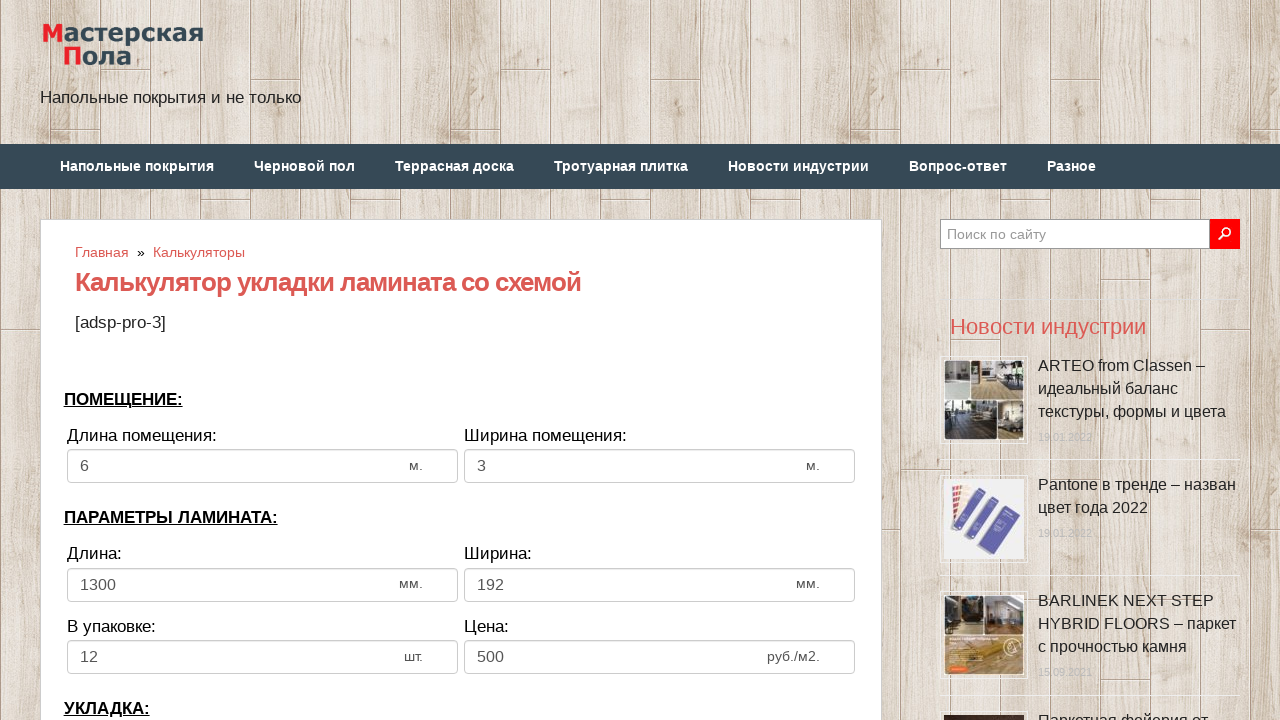

Cleared room width field on input[name='calc_roomwidth']
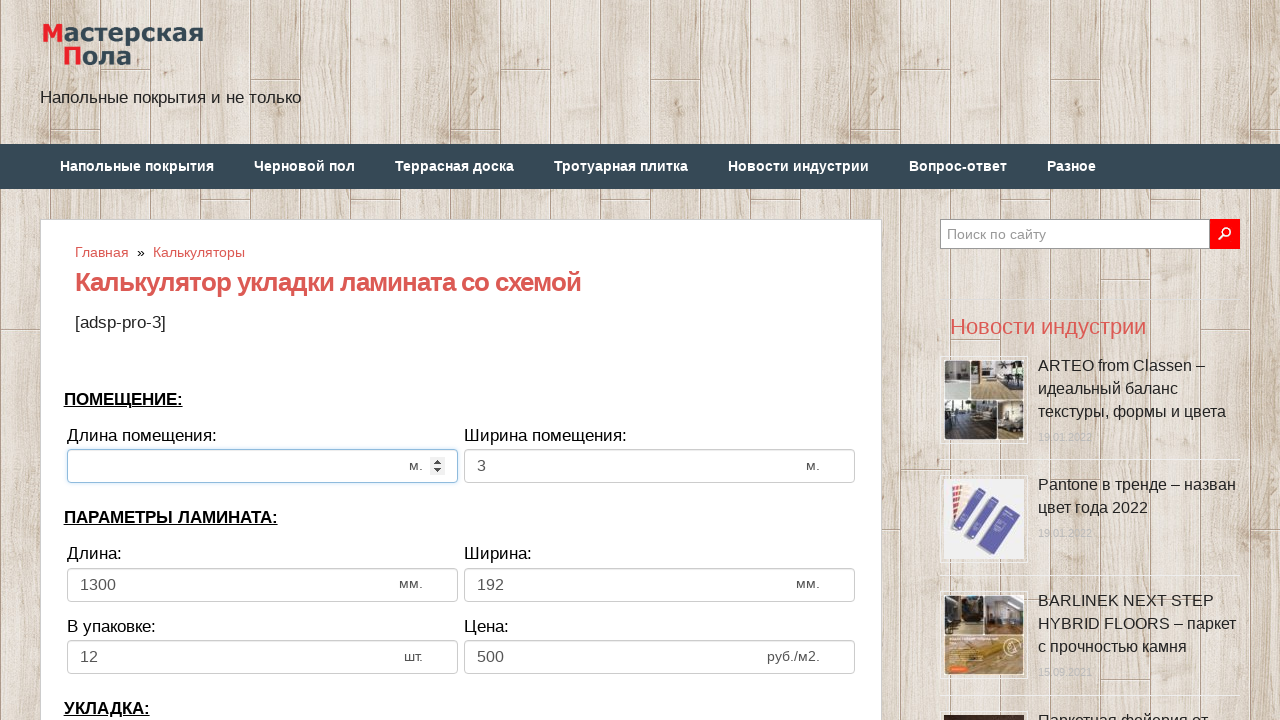

Filled room width with 15000 mm on input[name='calc_roomwidth']
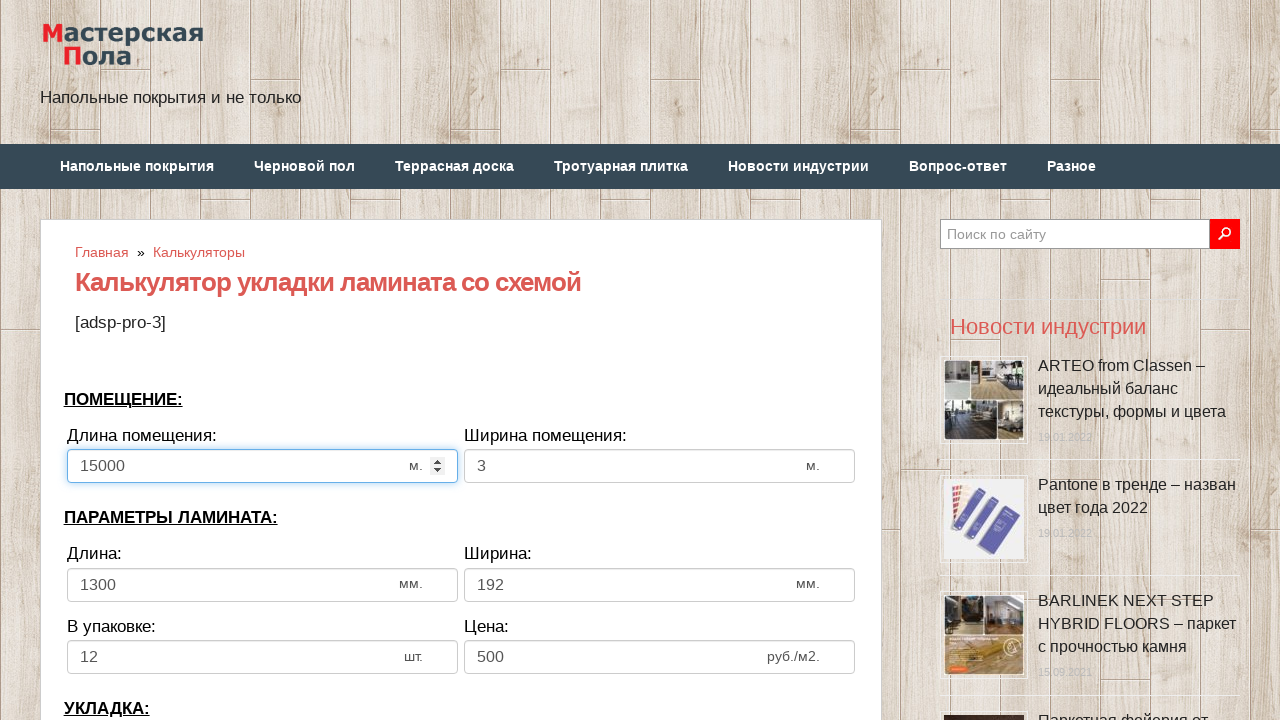

Cleared room height field on input[name='calc_roomheight']
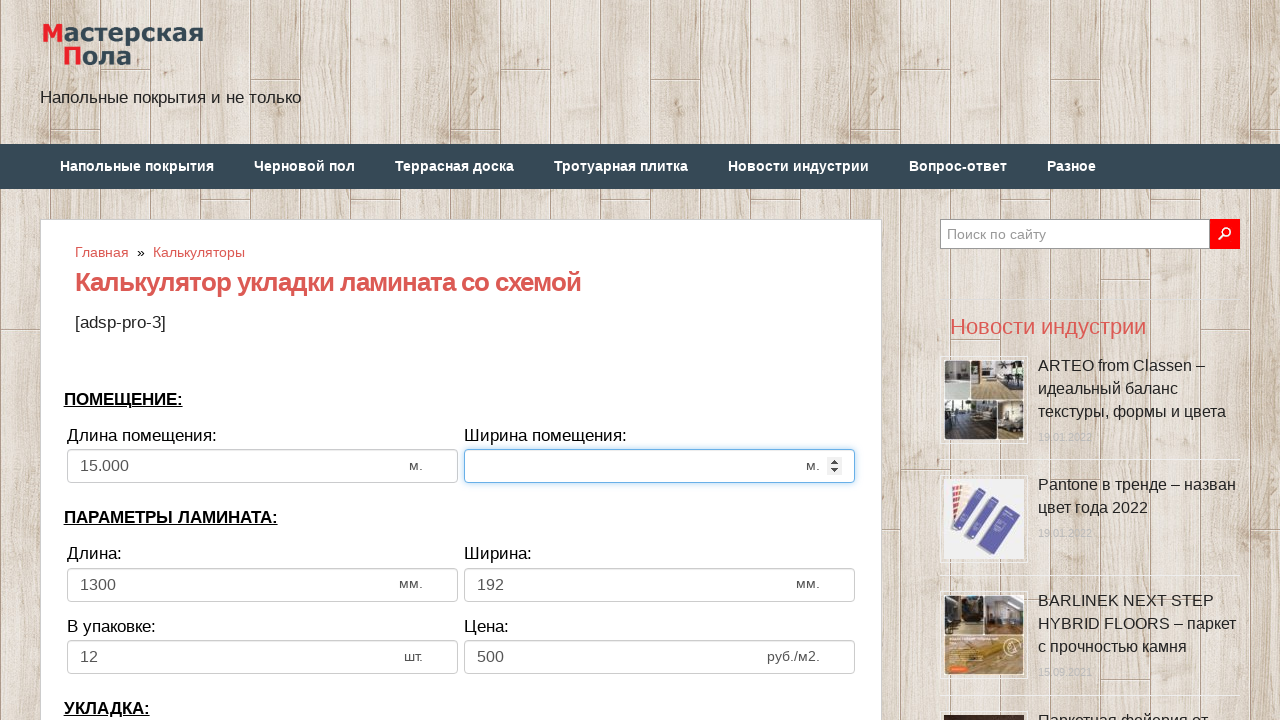

Filled room height with 10000 mm on input[name='calc_roomheight']
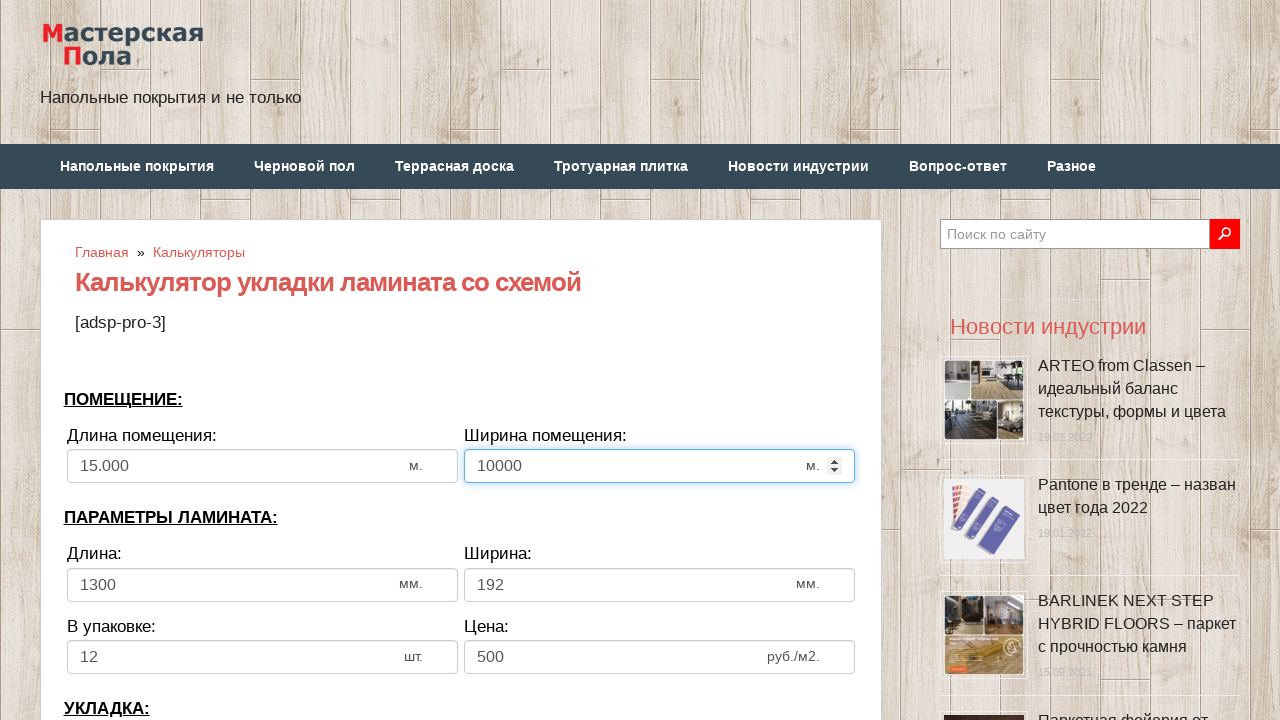

Cleared laminate width field on input[name='calc_lamwidth']
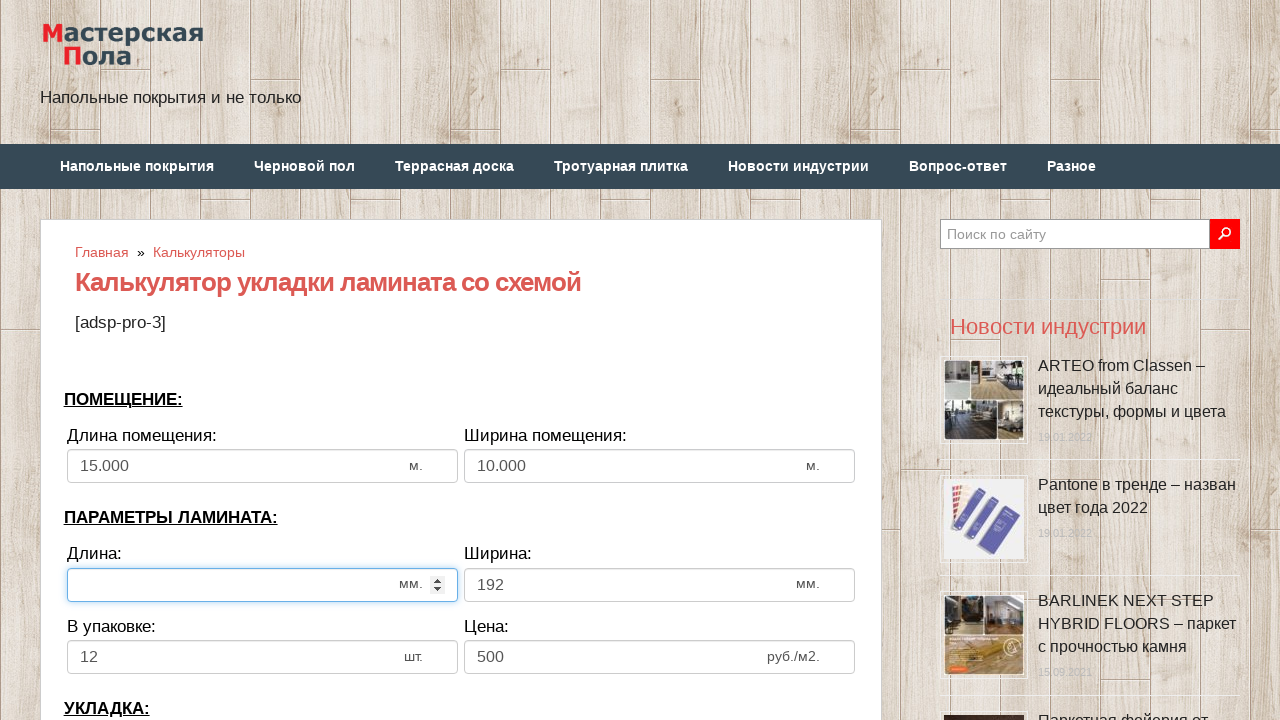

Filled laminate width with 300 mm on input[name='calc_lamwidth']
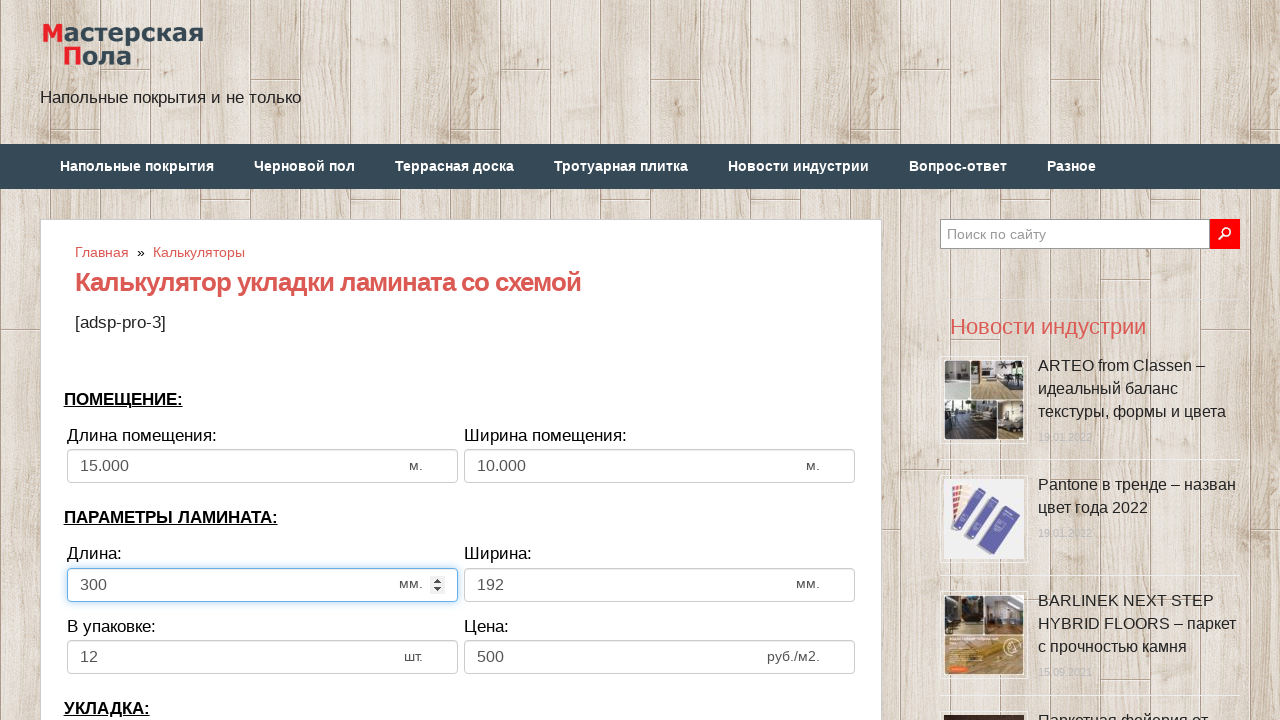

Cleared laminate height field on input[name='calc_lamheight']
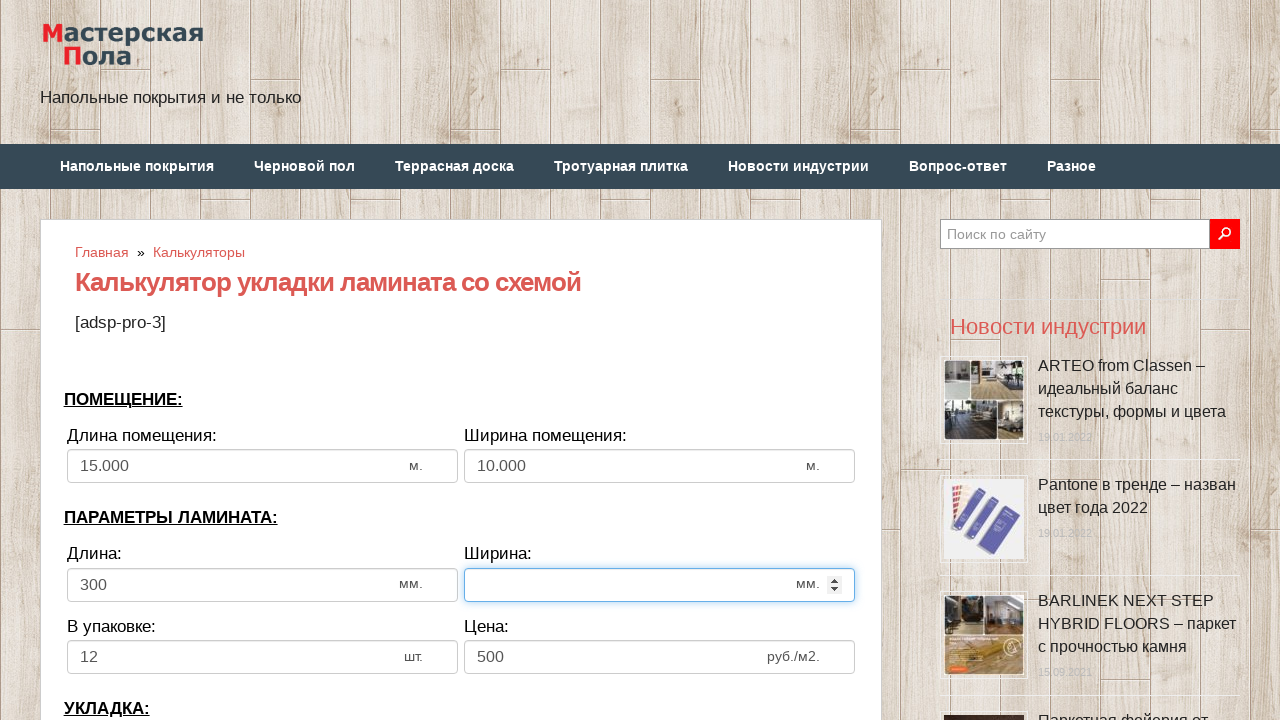

Filled laminate height with 400 mm on input[name='calc_lamheight']
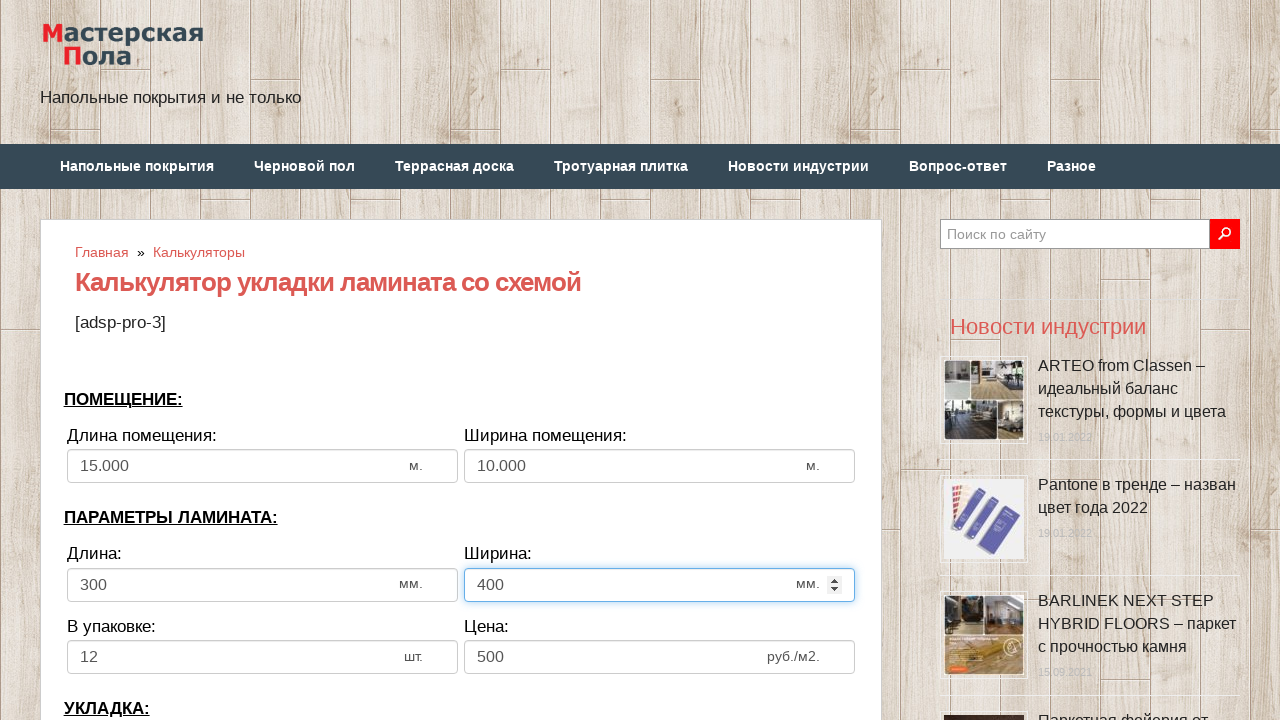

Cleared pieces in pack field on input[name='calc_inpack']
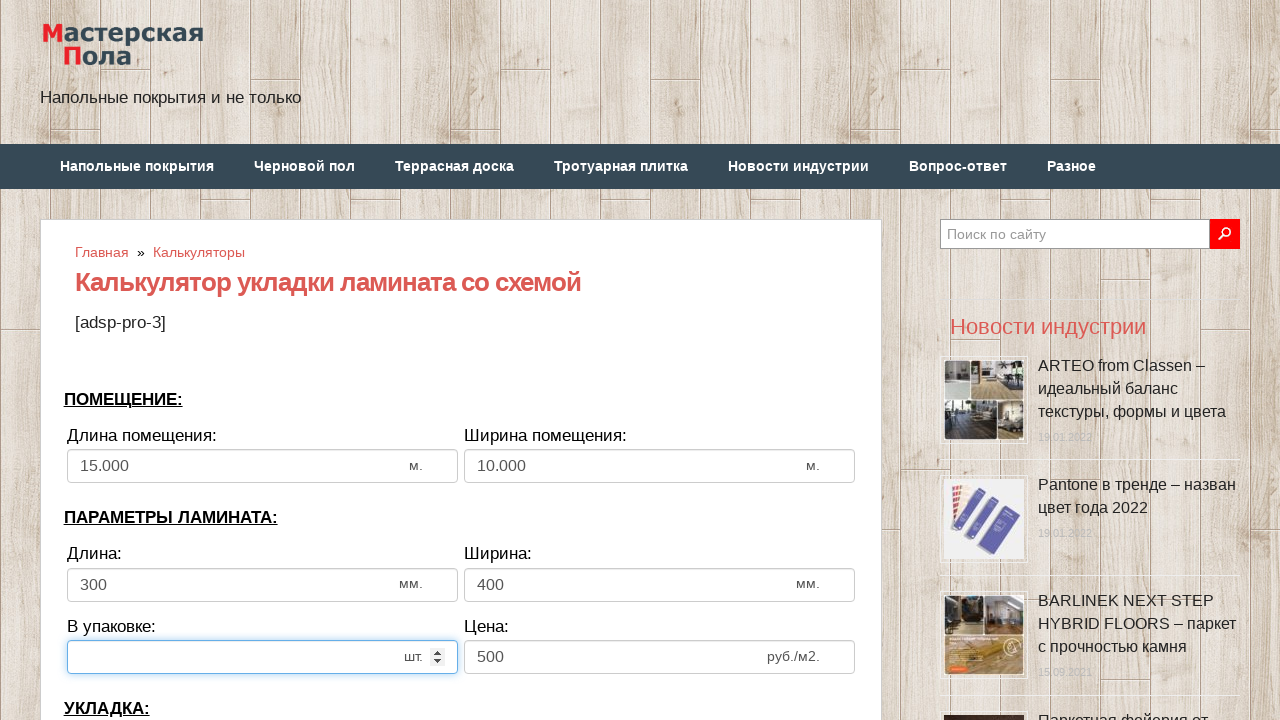

Filled pieces in pack with 60 on input[name='calc_inpack']
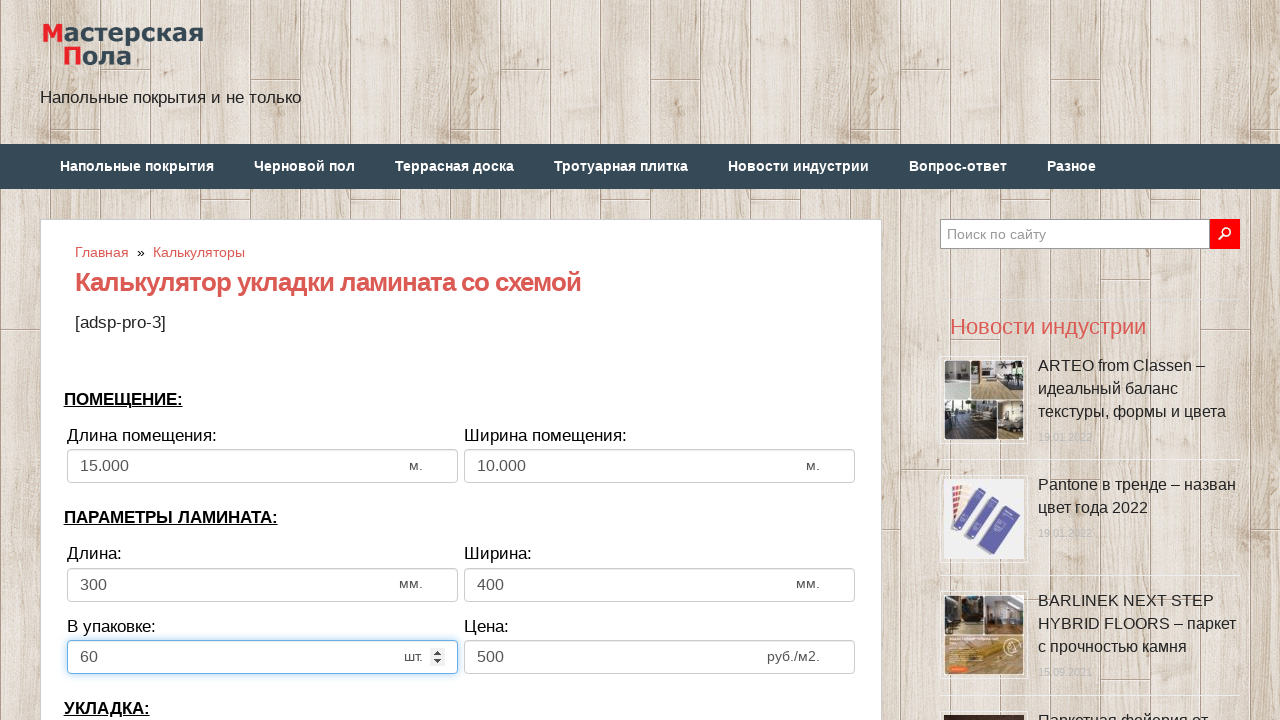

Cleared price field on input[name='calc_price']
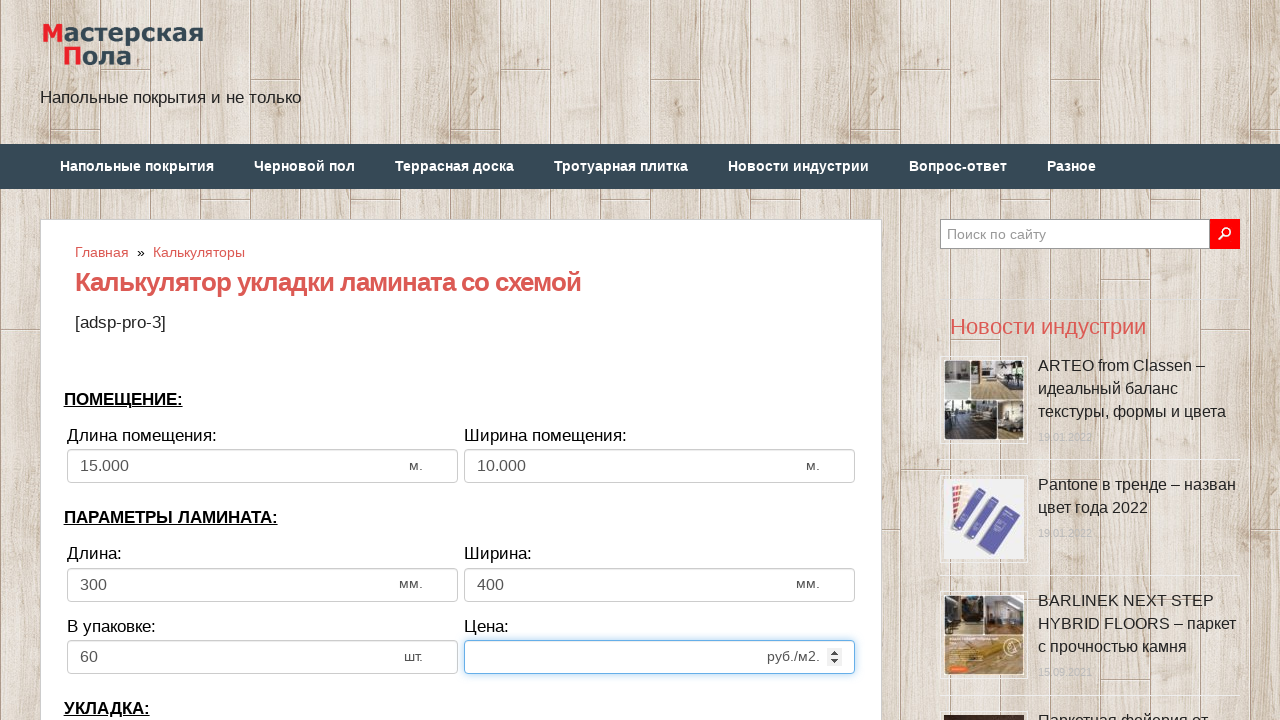

Filled price with 5000 on input[name='calc_price']
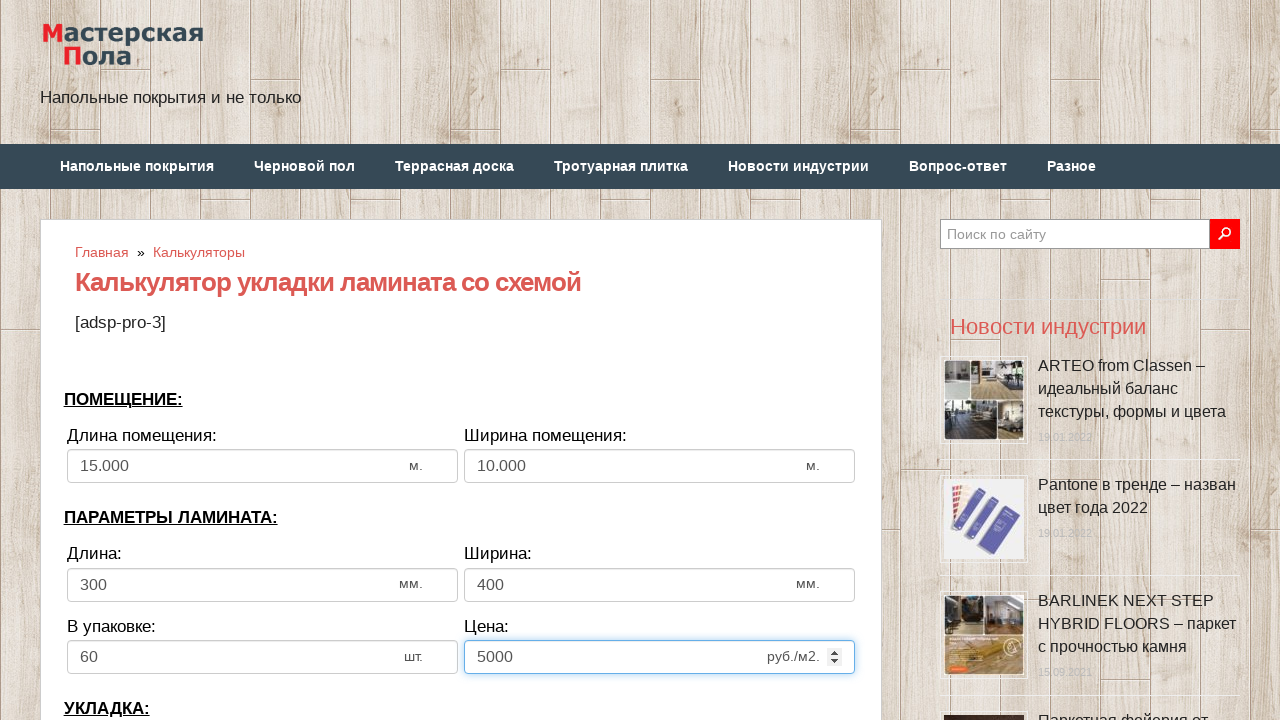

Cleared bias/rows field on input[name='calc_bias']
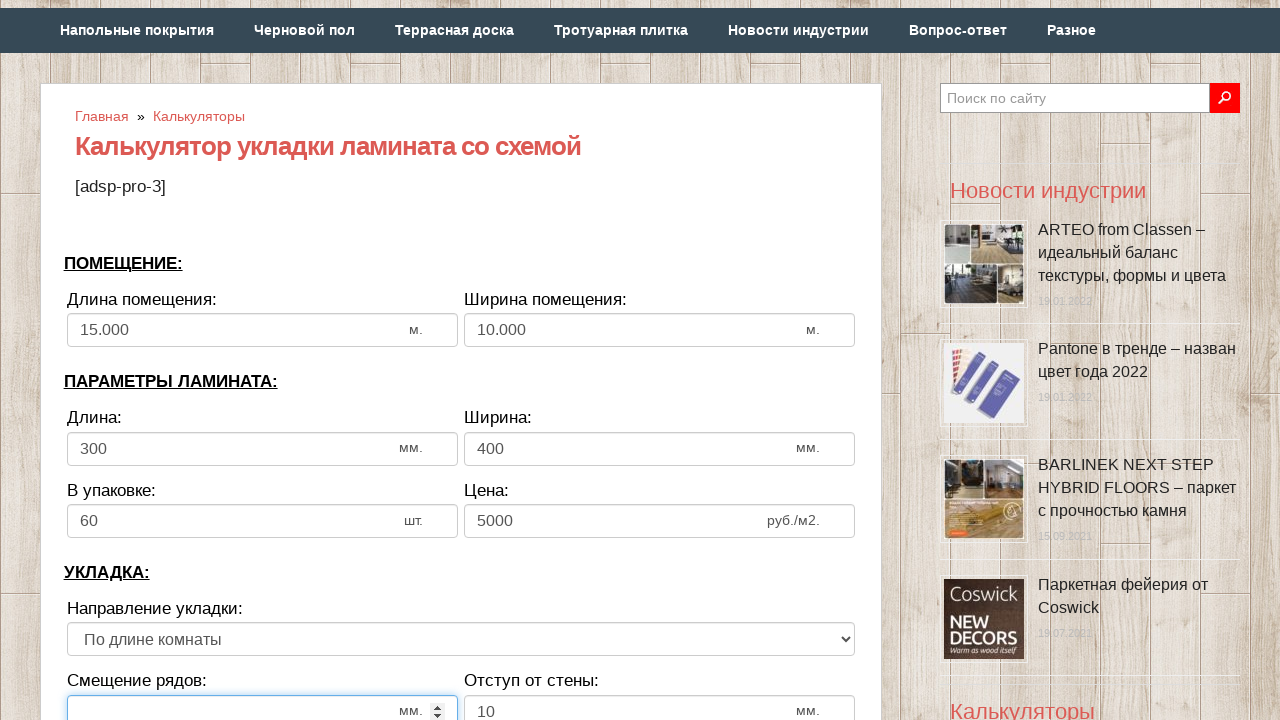

Filled bias/rows with 70 on input[name='calc_bias']
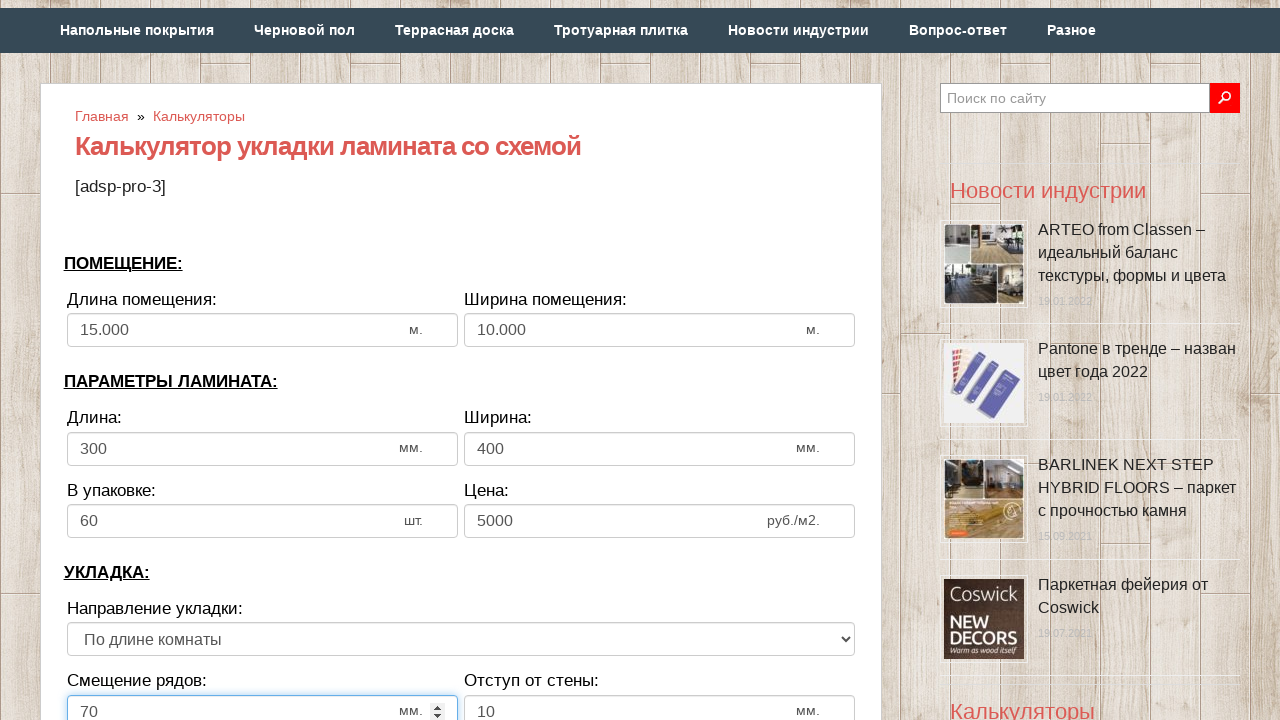

Cleared wall distance field on input[name='calc_walldist']
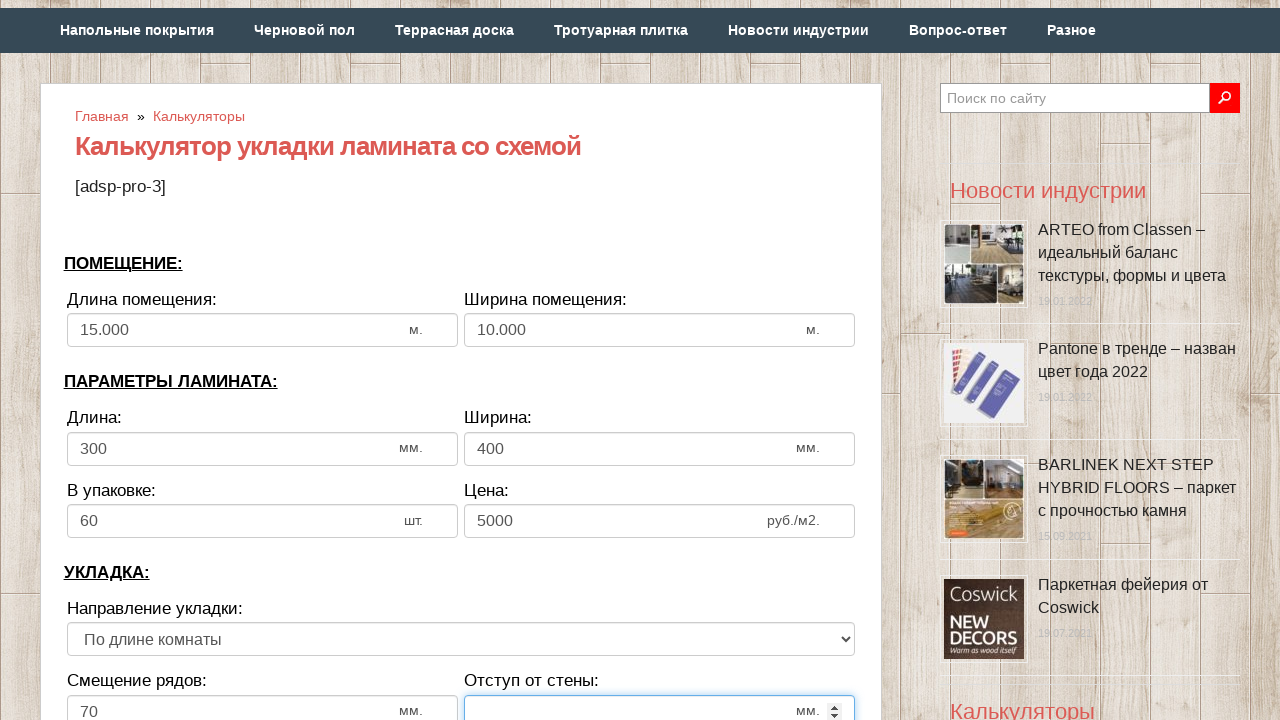

Filled wall distance with 50 mm on input[name='calc_walldist']
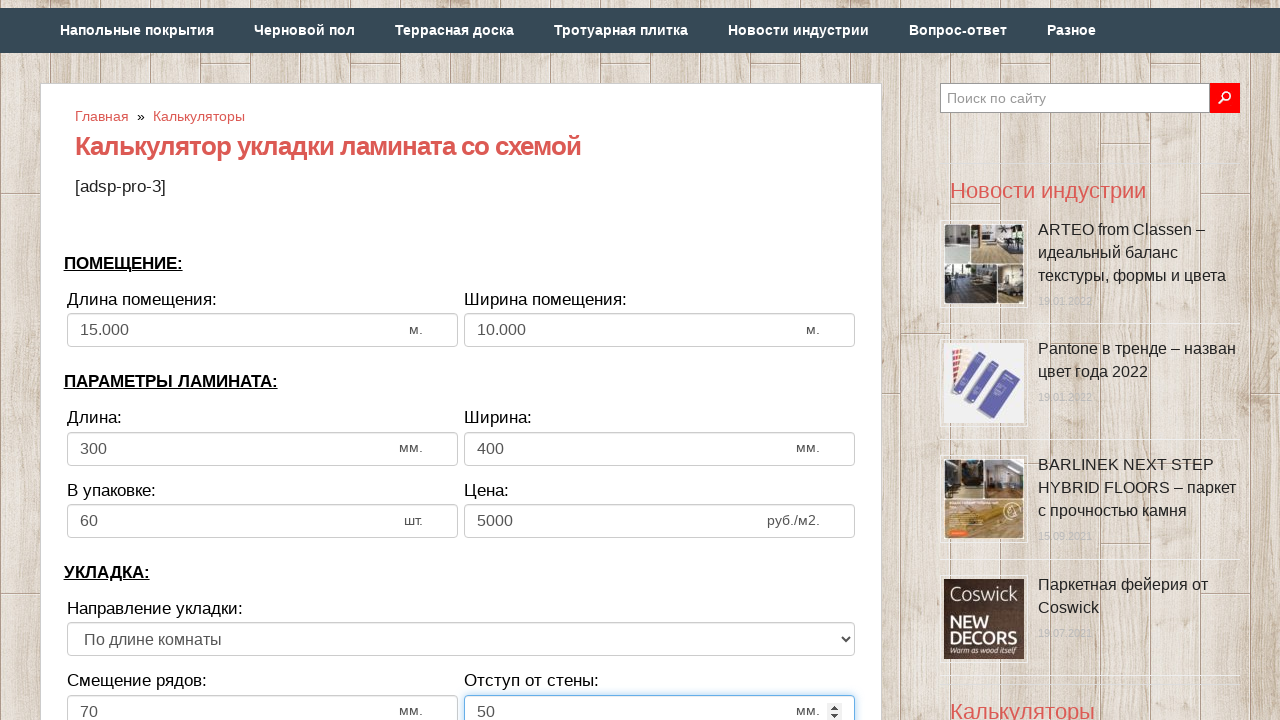

Selected diagonal laying direction on select[name='calc_direct']
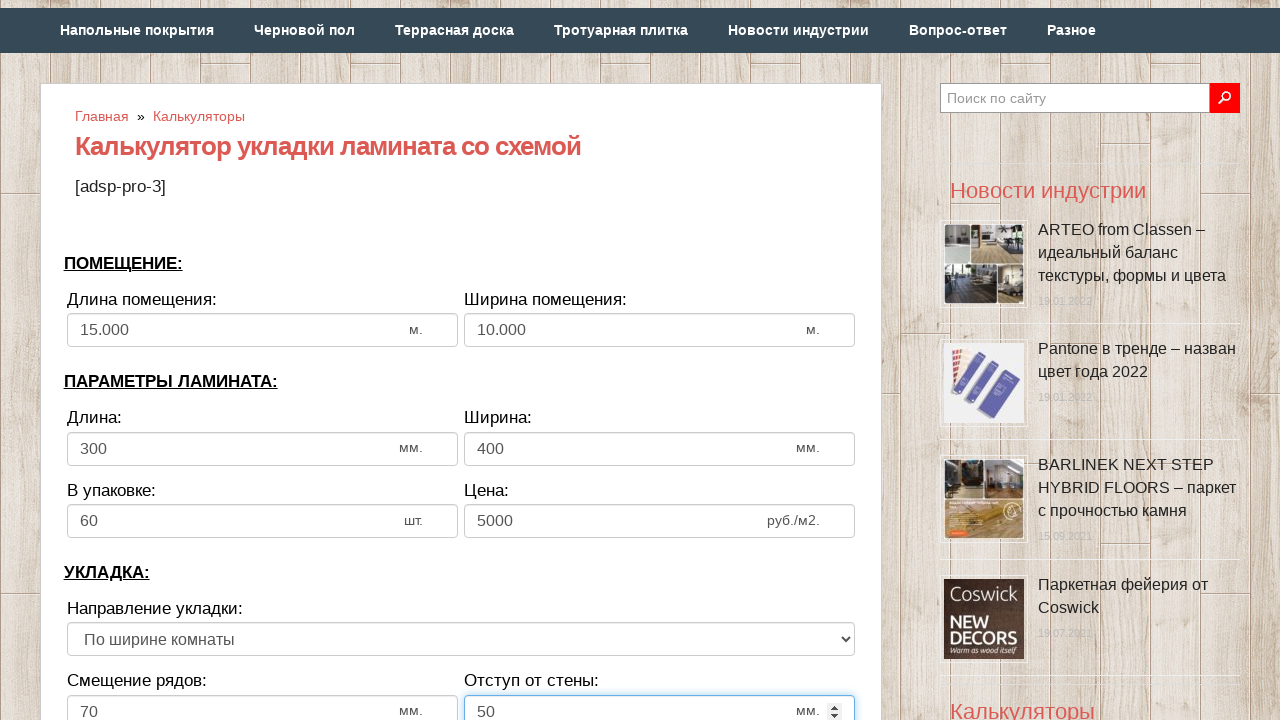

Clicked calculate button at (461, 361) on input[value='Рассчитать']
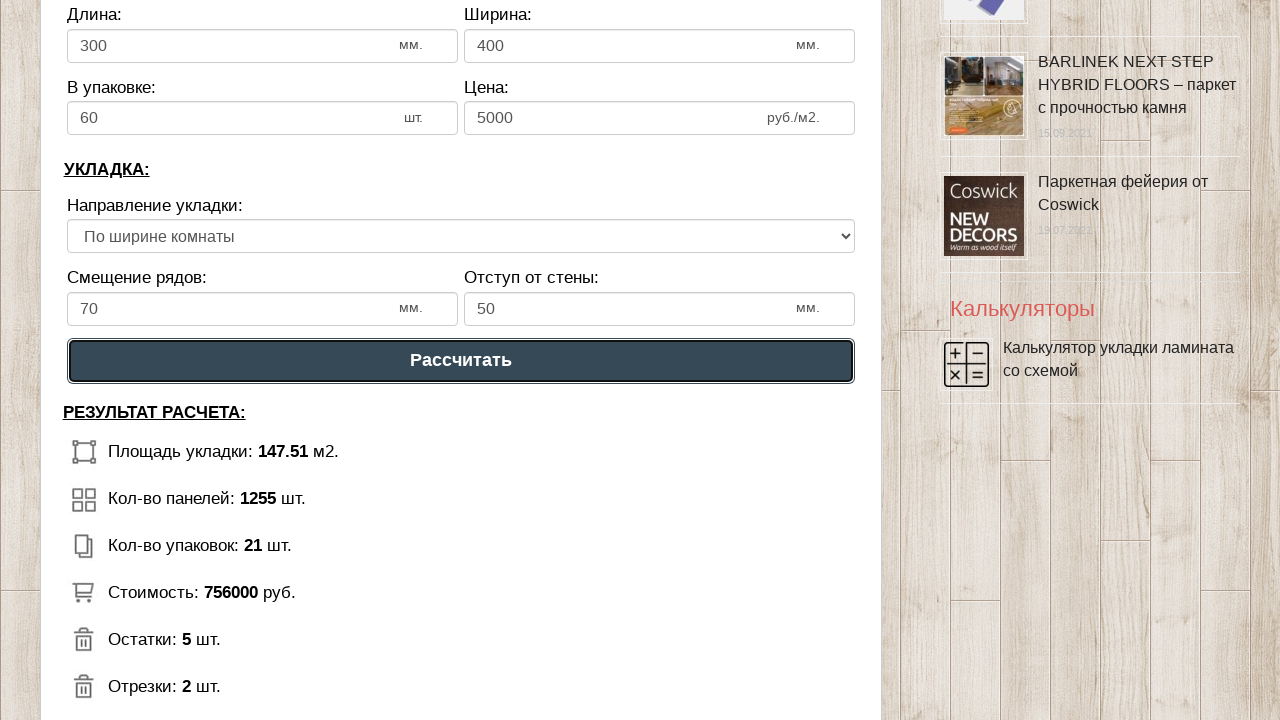

Calculator results loaded successfully
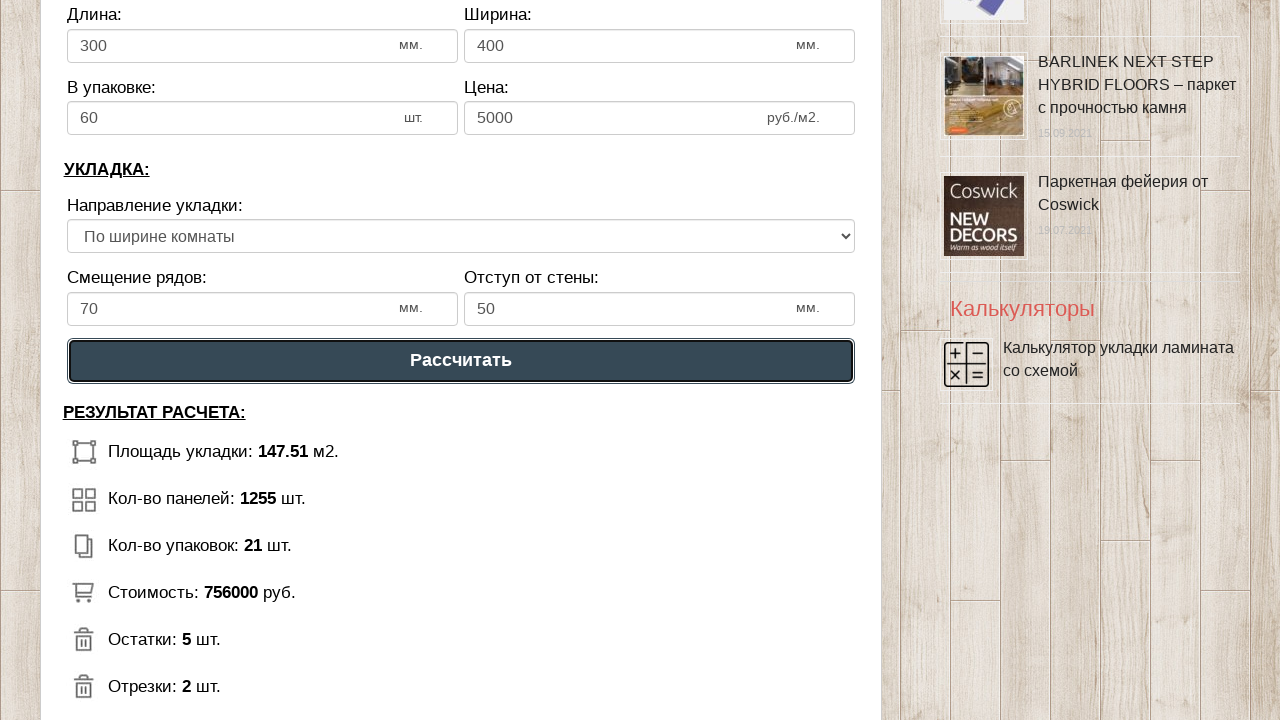

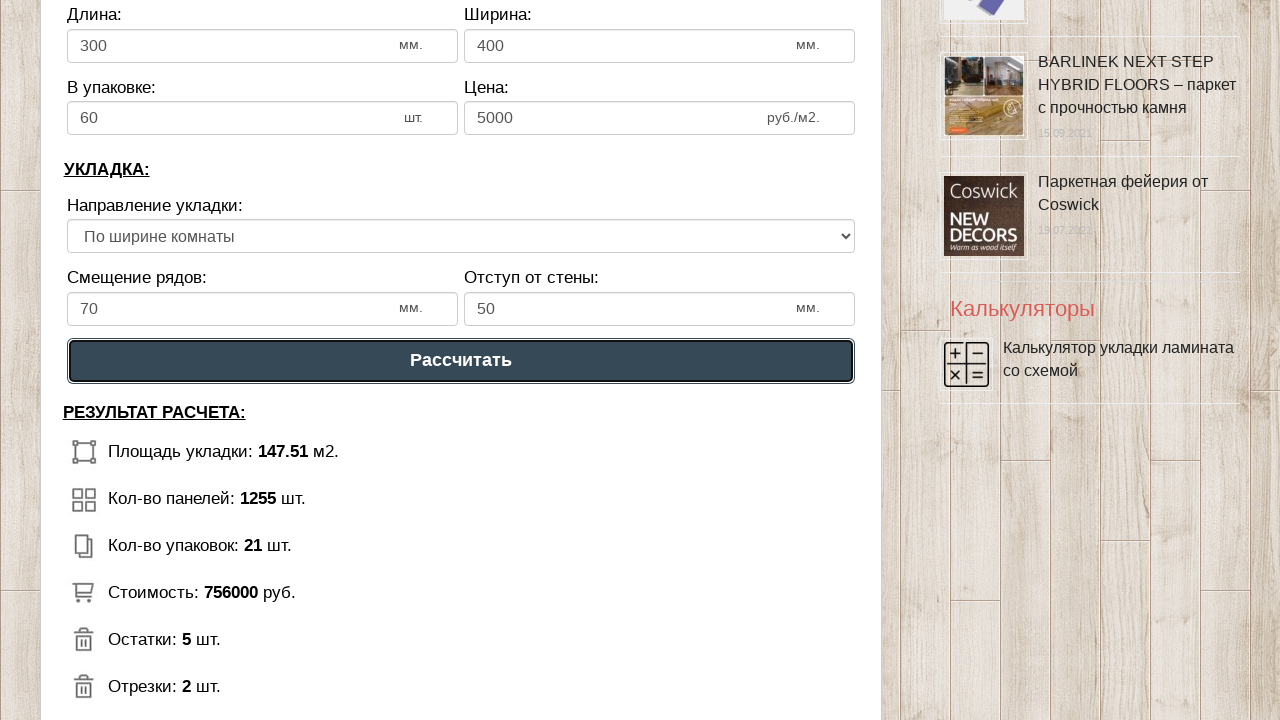